Tests the jQuery UI datepicker widget by selecting a specific date (month, year, and day) using the dropdown month-year variant of the datepicker.

Starting URL: https://jqueryui.com/datepicker/#dropdown-month-year

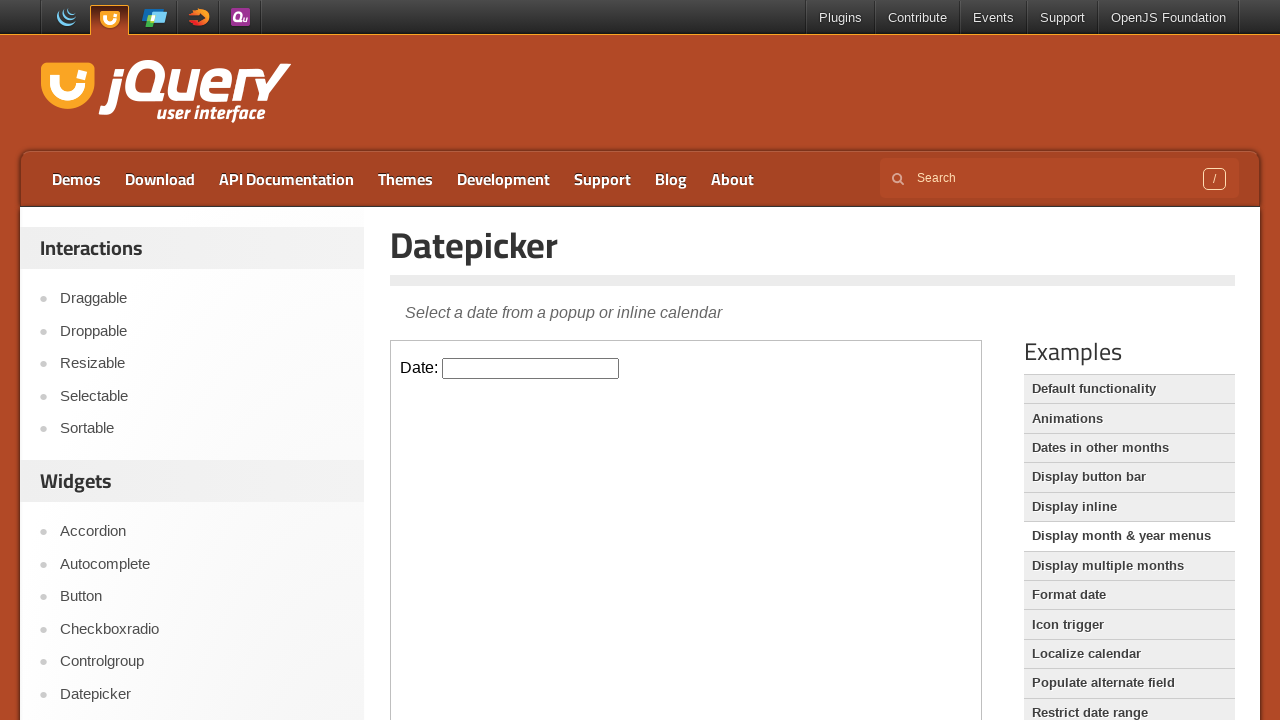

Located the datepicker demo iframe
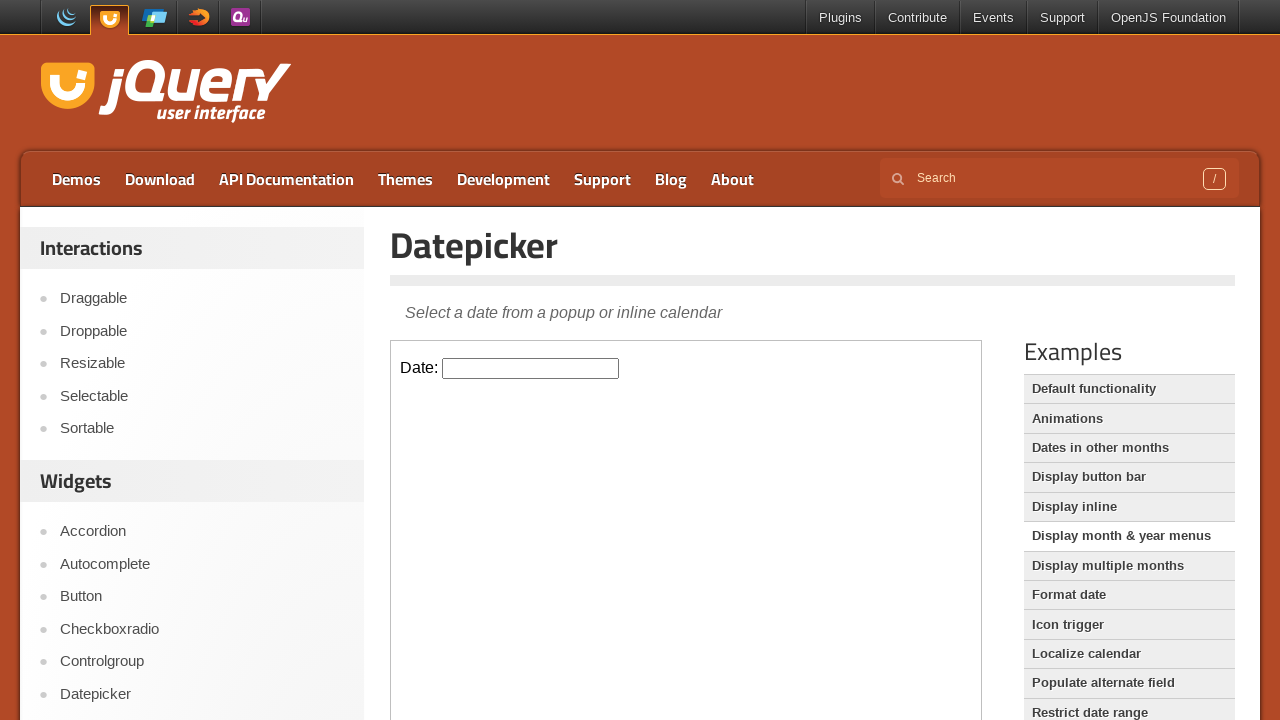

Clicked on the datepicker input field to open the calendar at (531, 368) on iframe.demo-frame >> nth=0 >> internal:control=enter-frame >> #datepicker
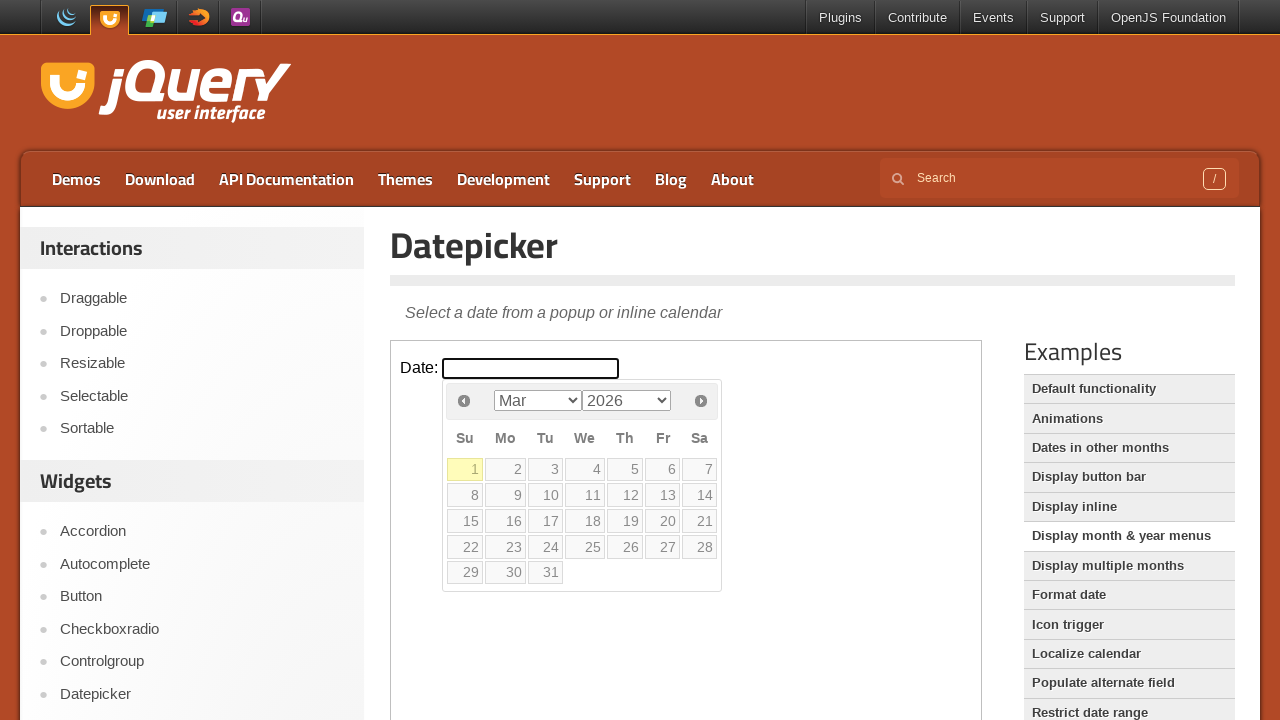

Datepicker calendar widget appeared
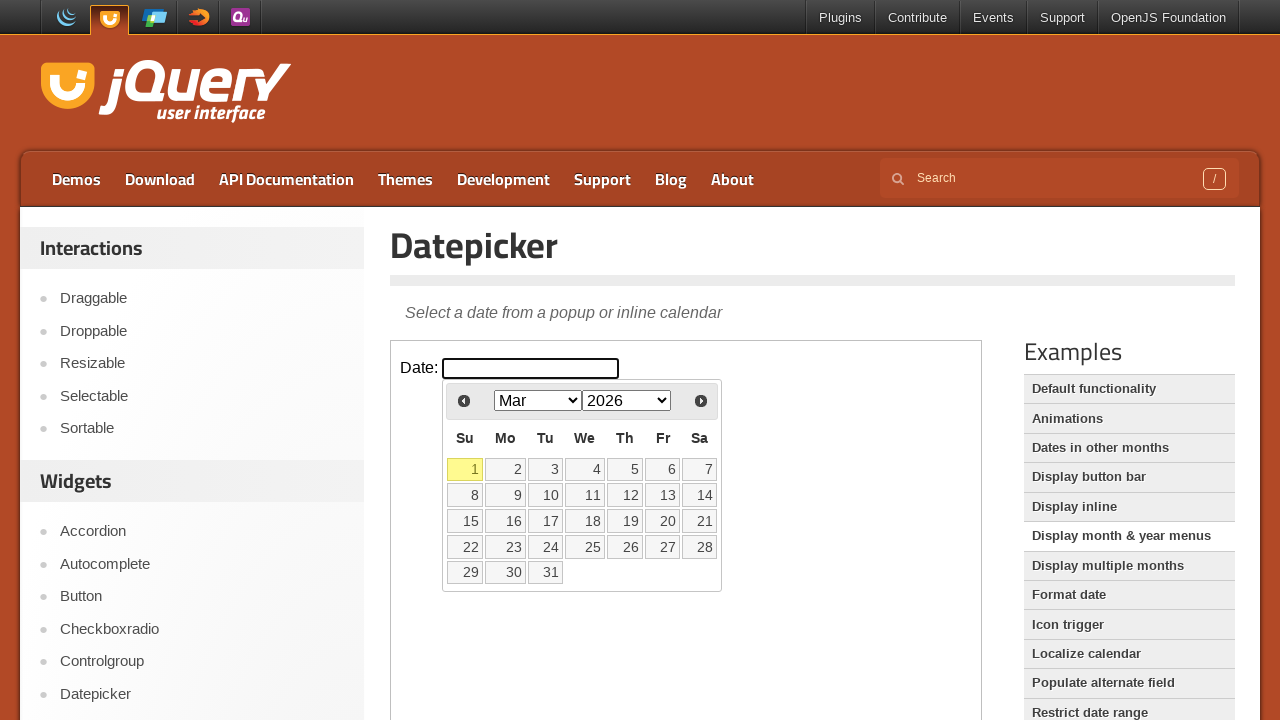

Selected November from the month dropdown on iframe.demo-frame >> nth=0 >> internal:control=enter-frame >> select.ui-datepick
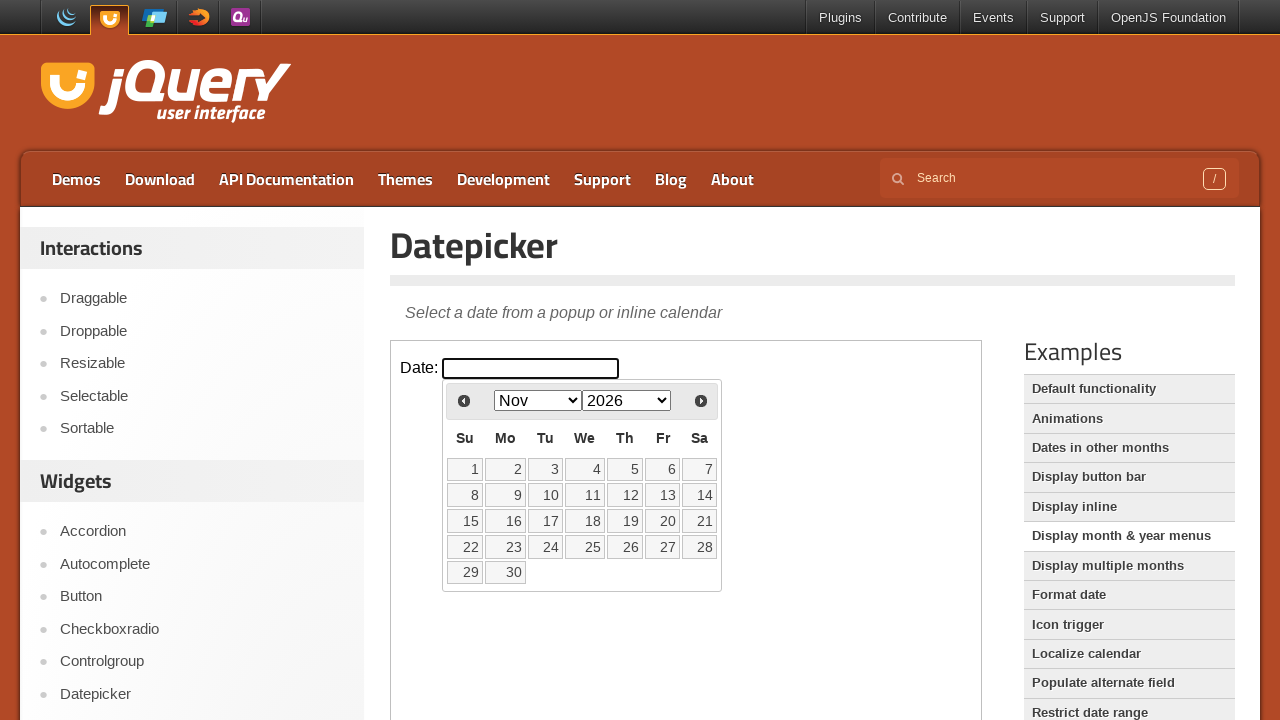

Selected 2018 from the year dropdown on iframe.demo-frame >> nth=0 >> internal:control=enter-frame >> select.ui-datepick
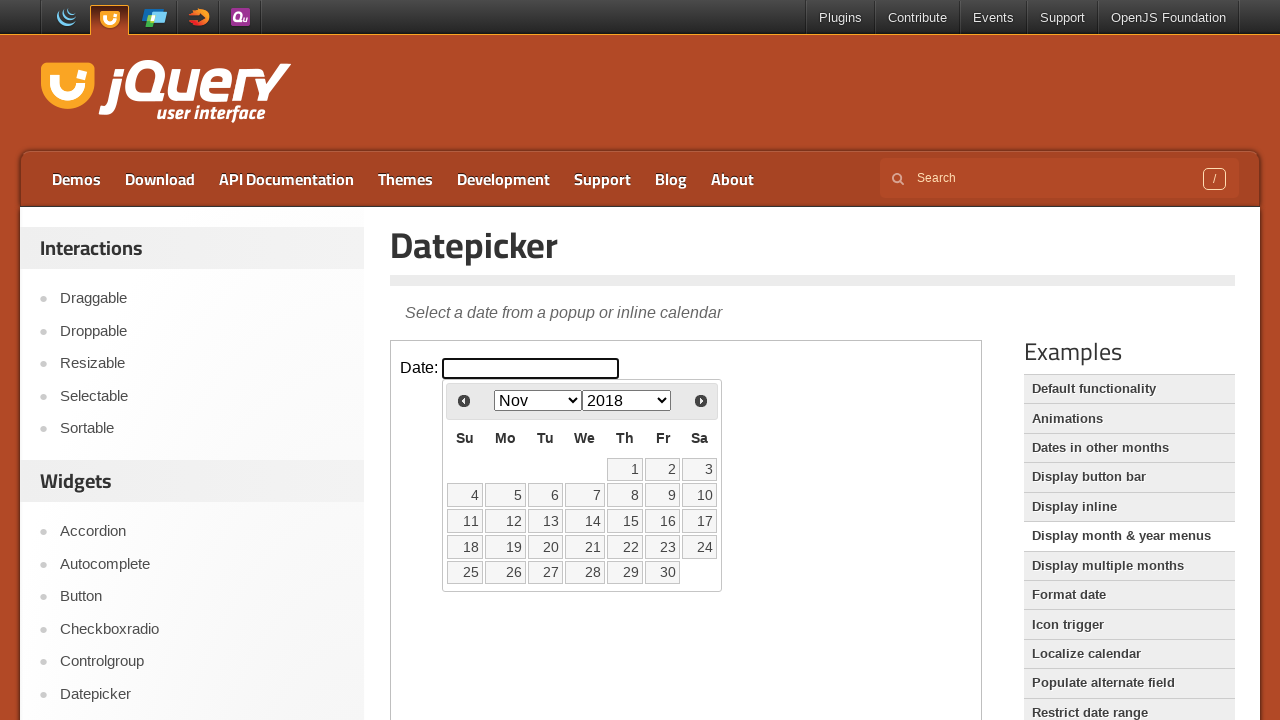

Clicked on day 15 to select November 15, 2018 at (625, 521) on iframe.demo-frame >> nth=0 >> internal:control=enter-frame >> #ui-datepicker-div
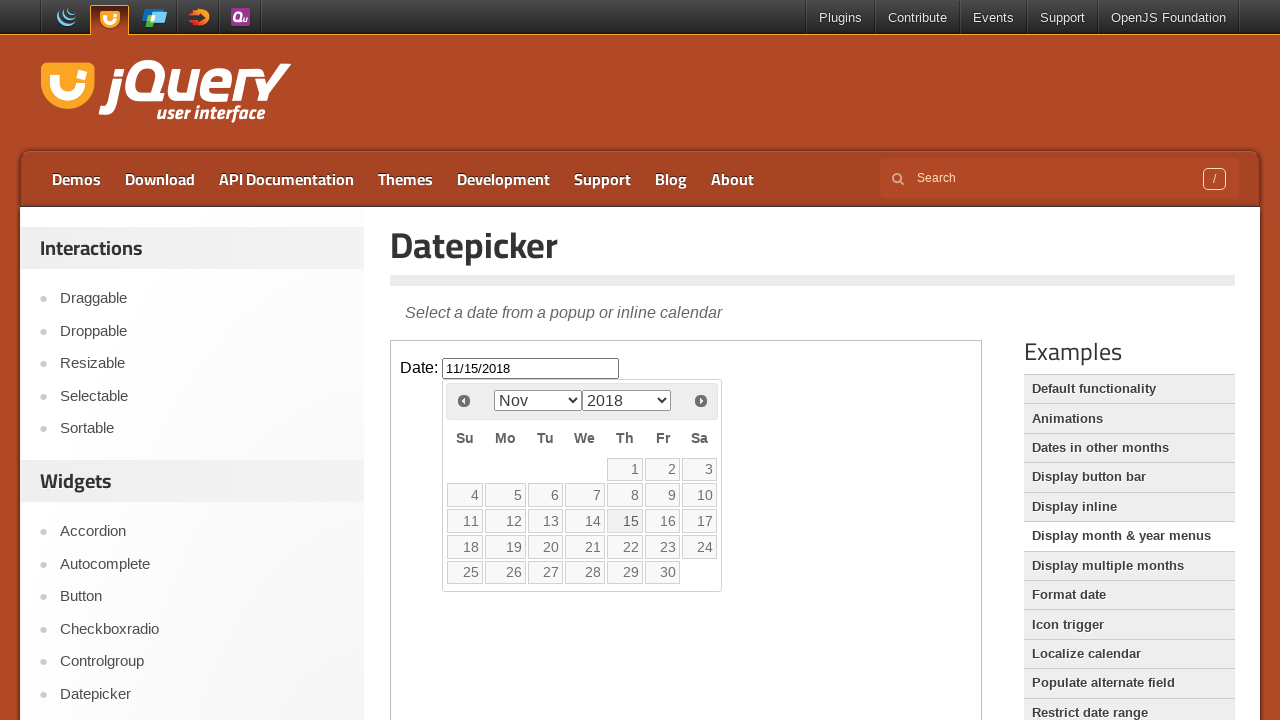

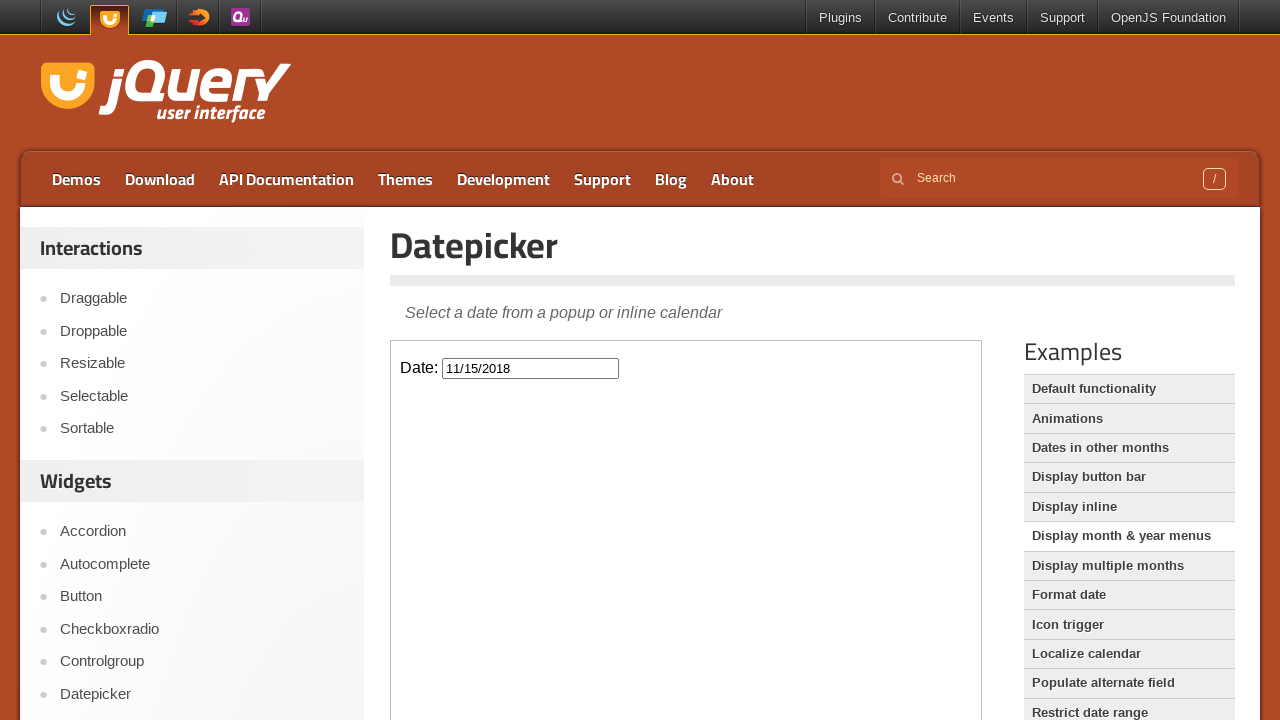